Opens a new tab to extract course title text from one page and enters it into a form field on the original page

Starting URL: https://rahulshettyacademy.com/angularpractice/

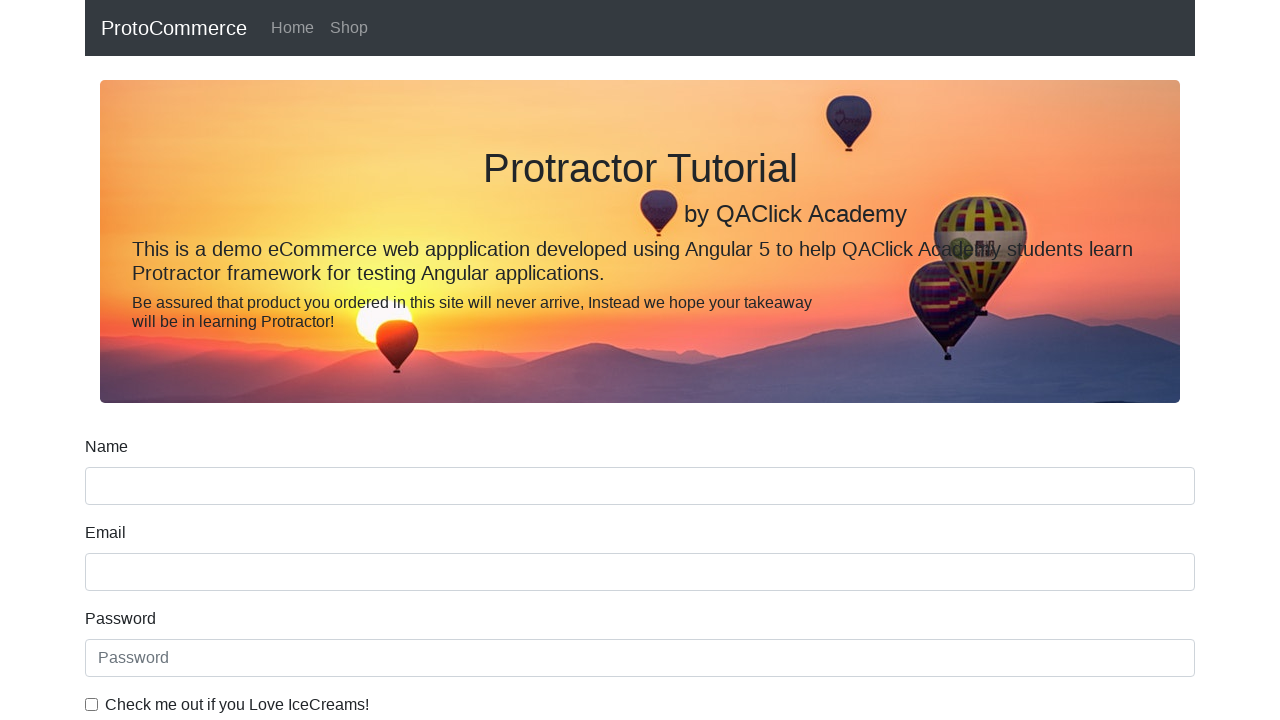

Stored reference to original page
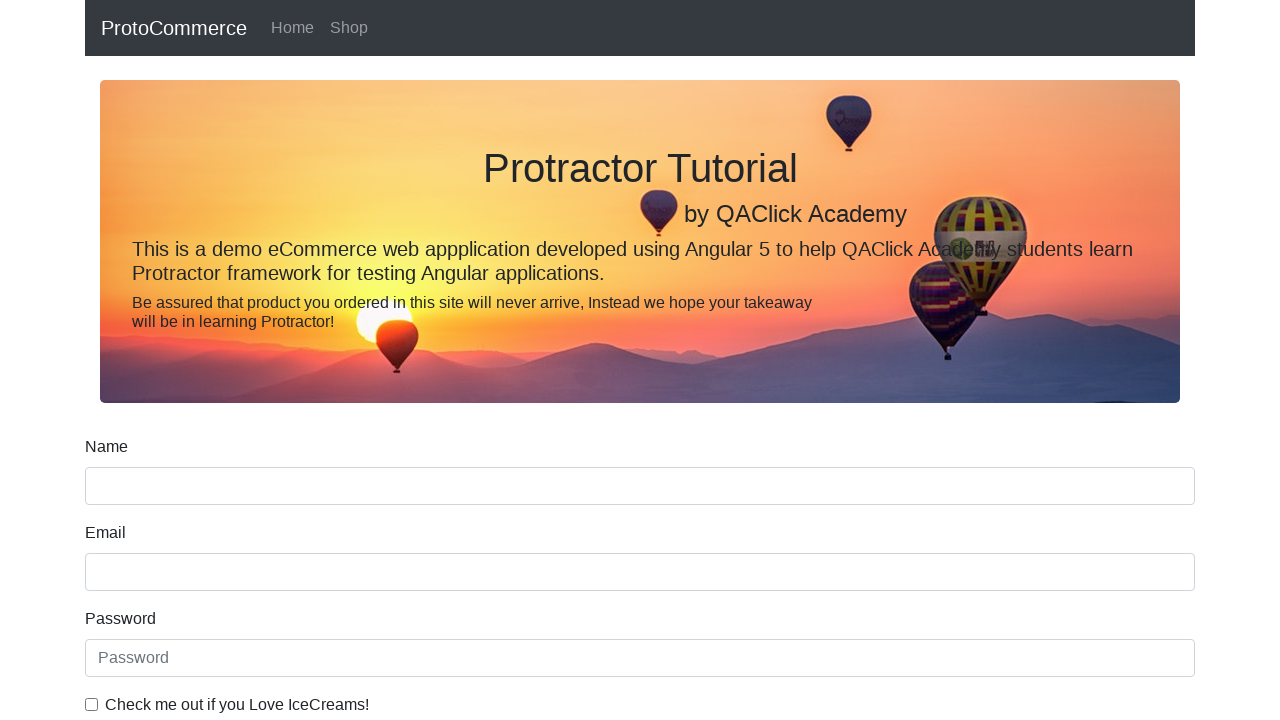

Opened new tab
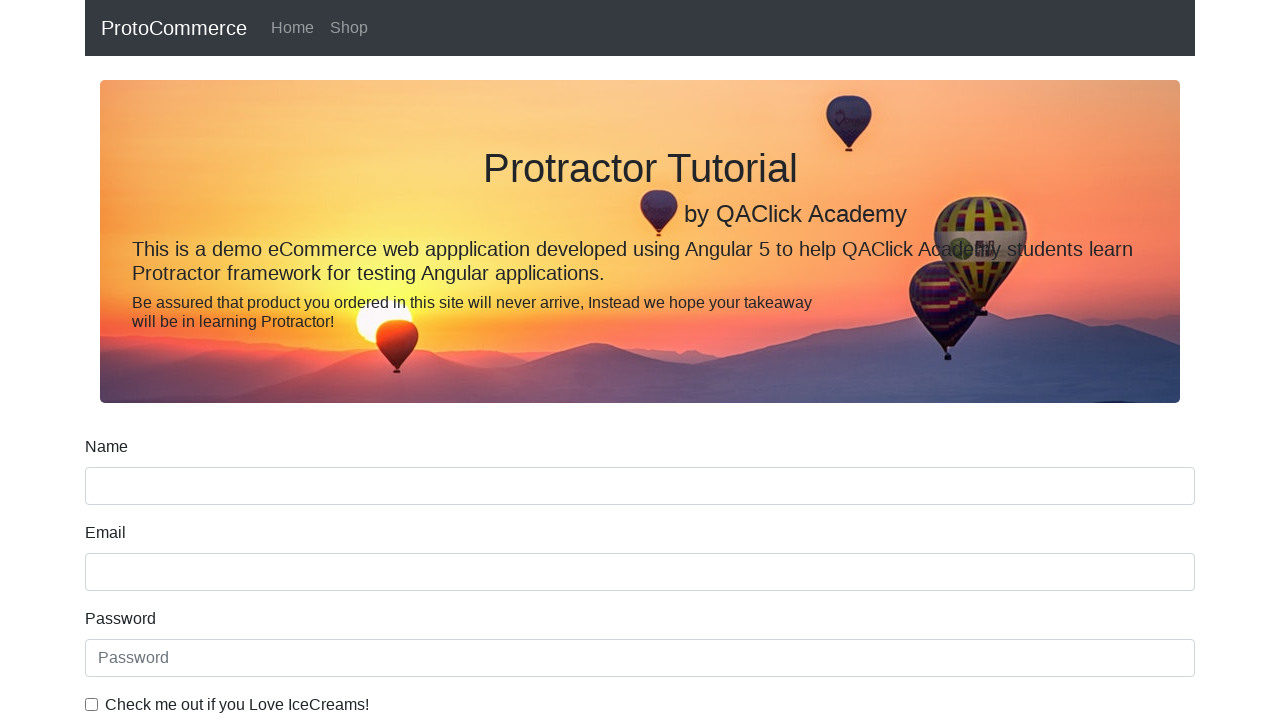

Navigated to courses page in new tab
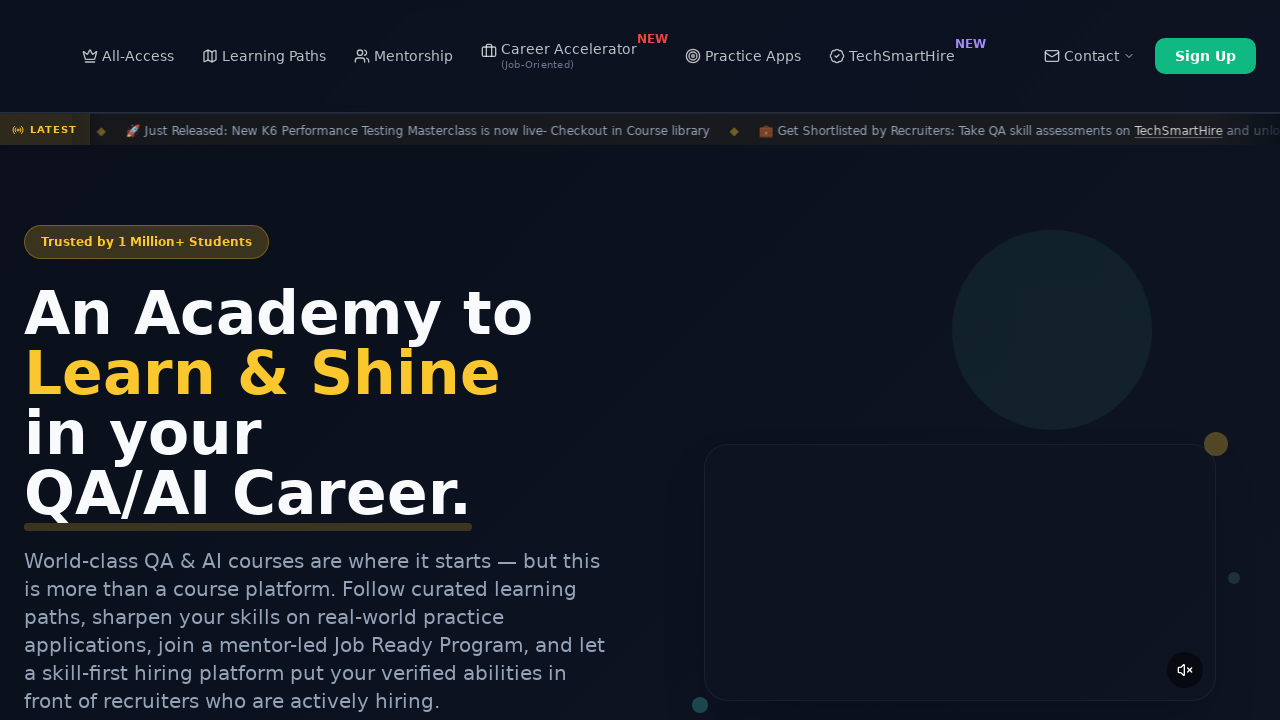

Located all course links
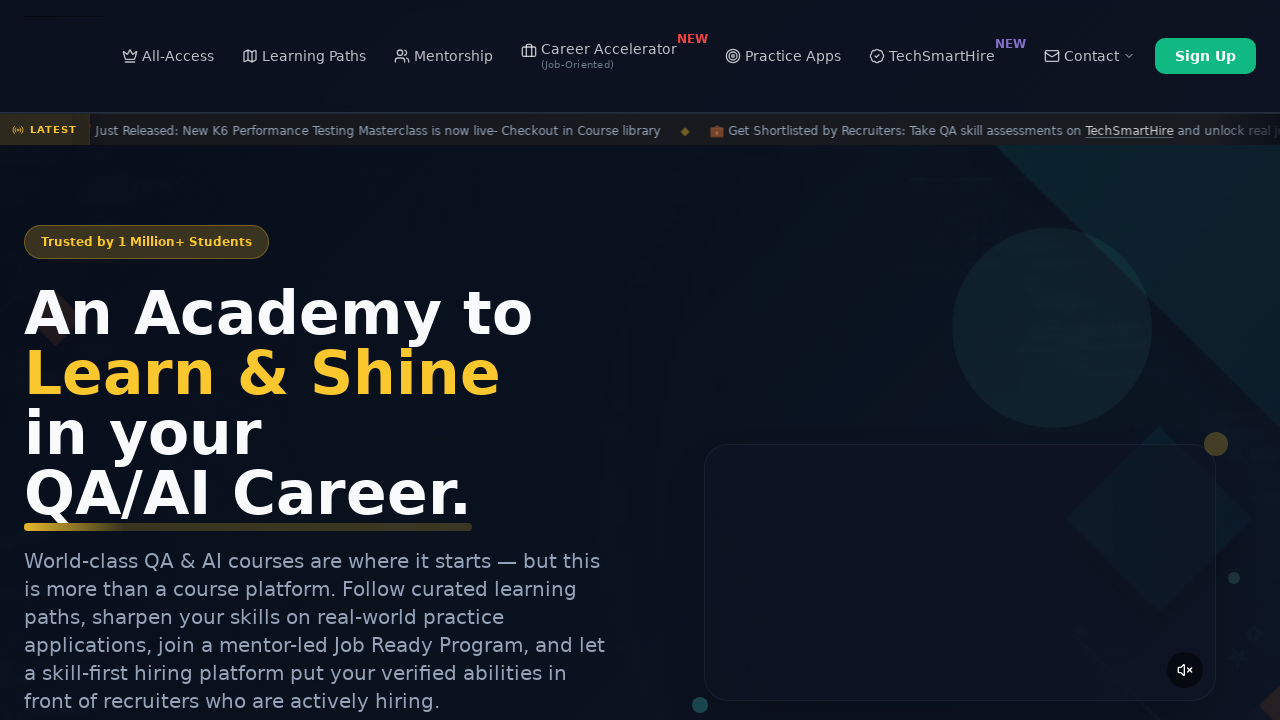

Extracted course title text: 'Playwright Testing'
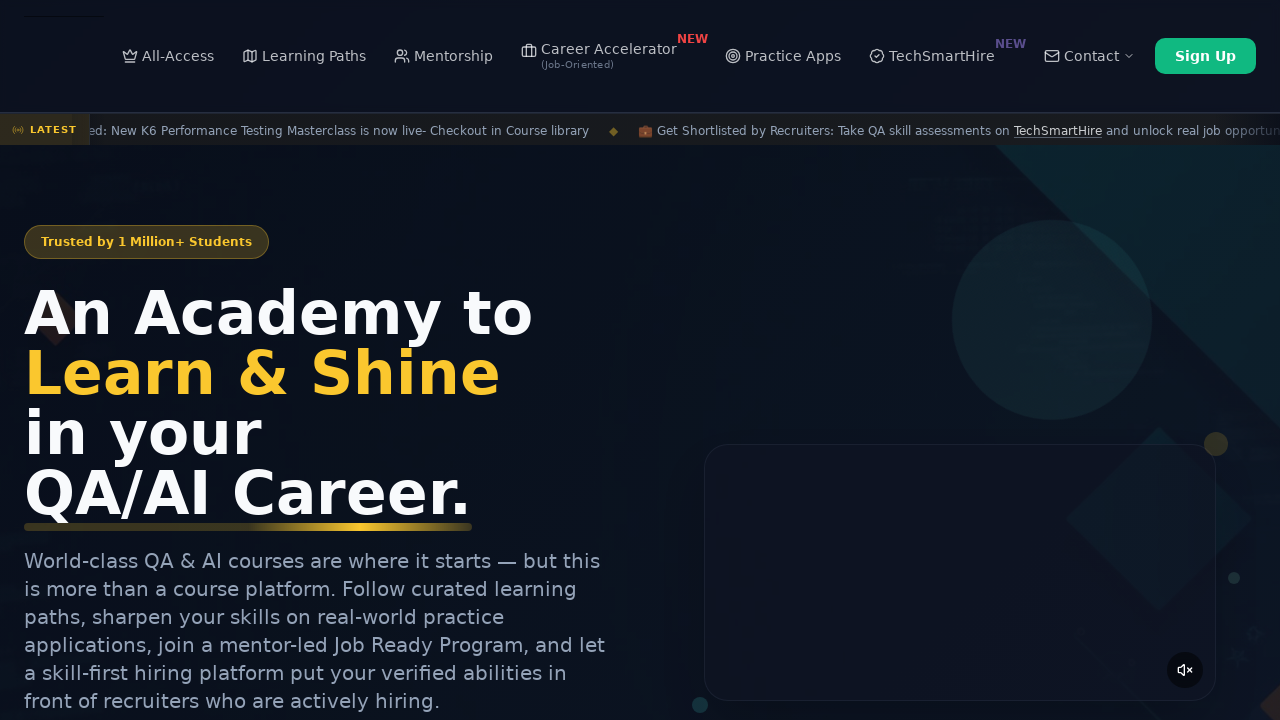

Filled name field with course title: 'Playwright Testing' on //div/input[@name='name']
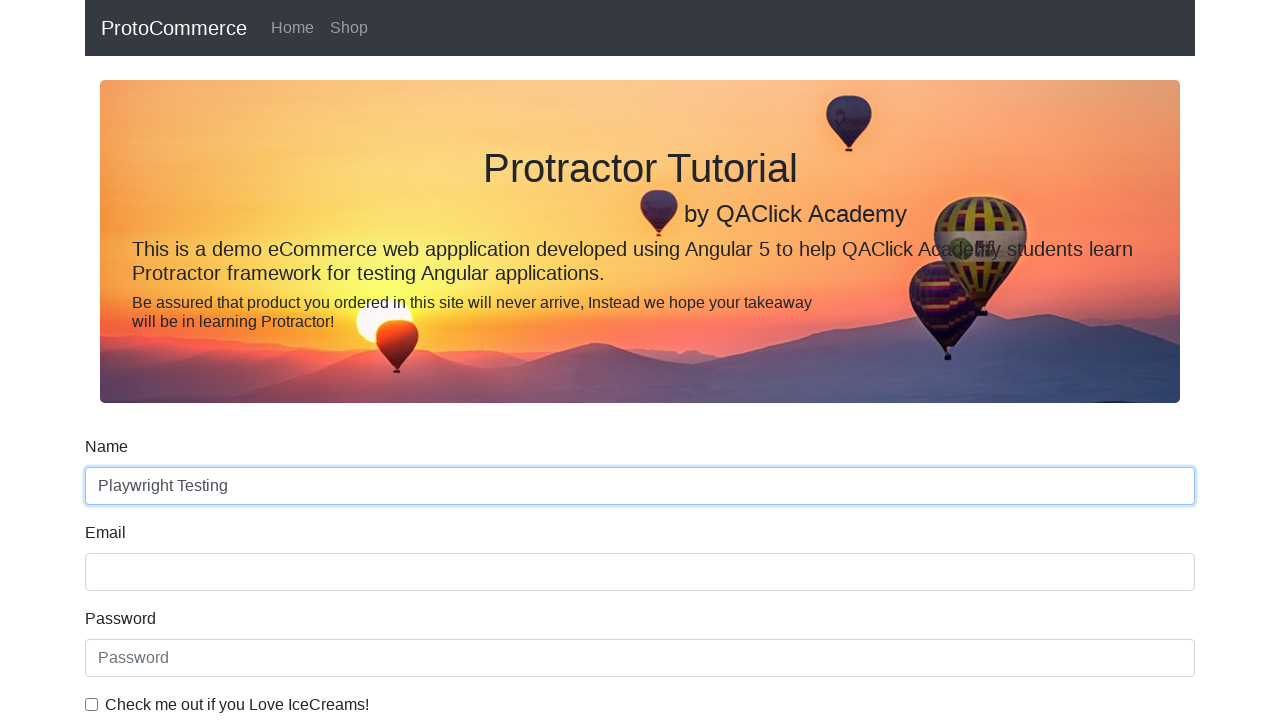

Closed new tab and returned to original page
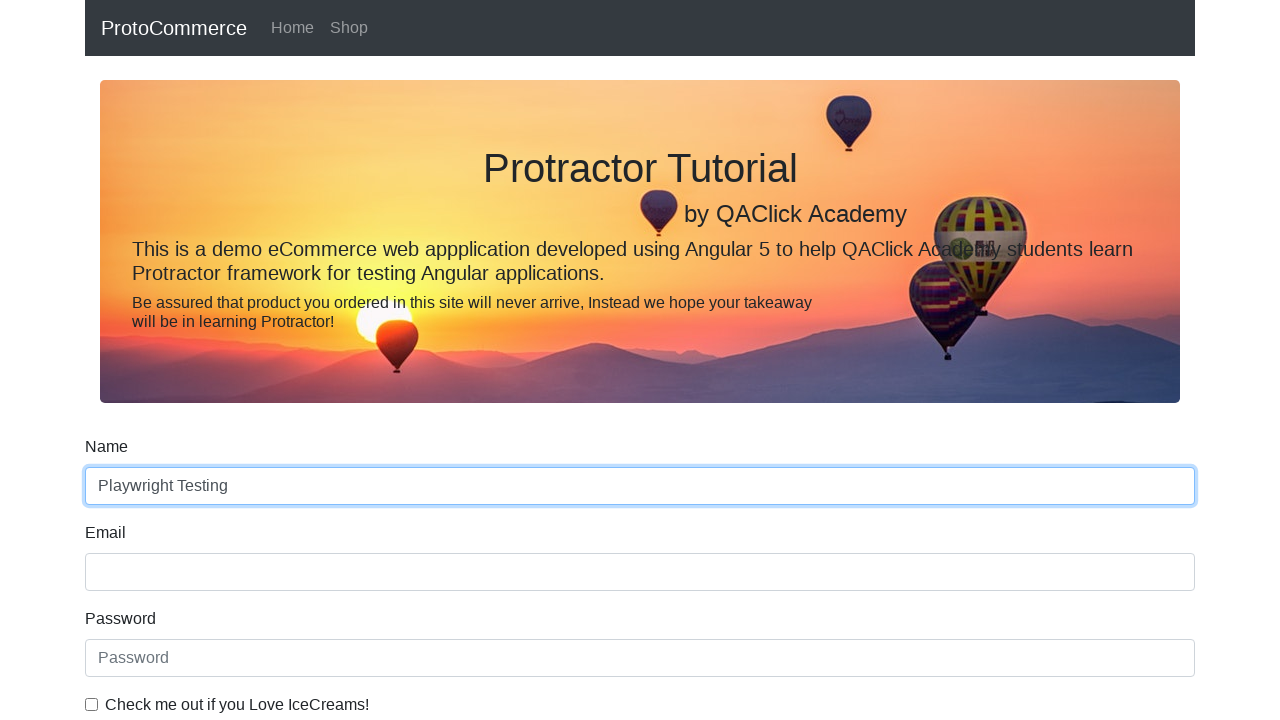

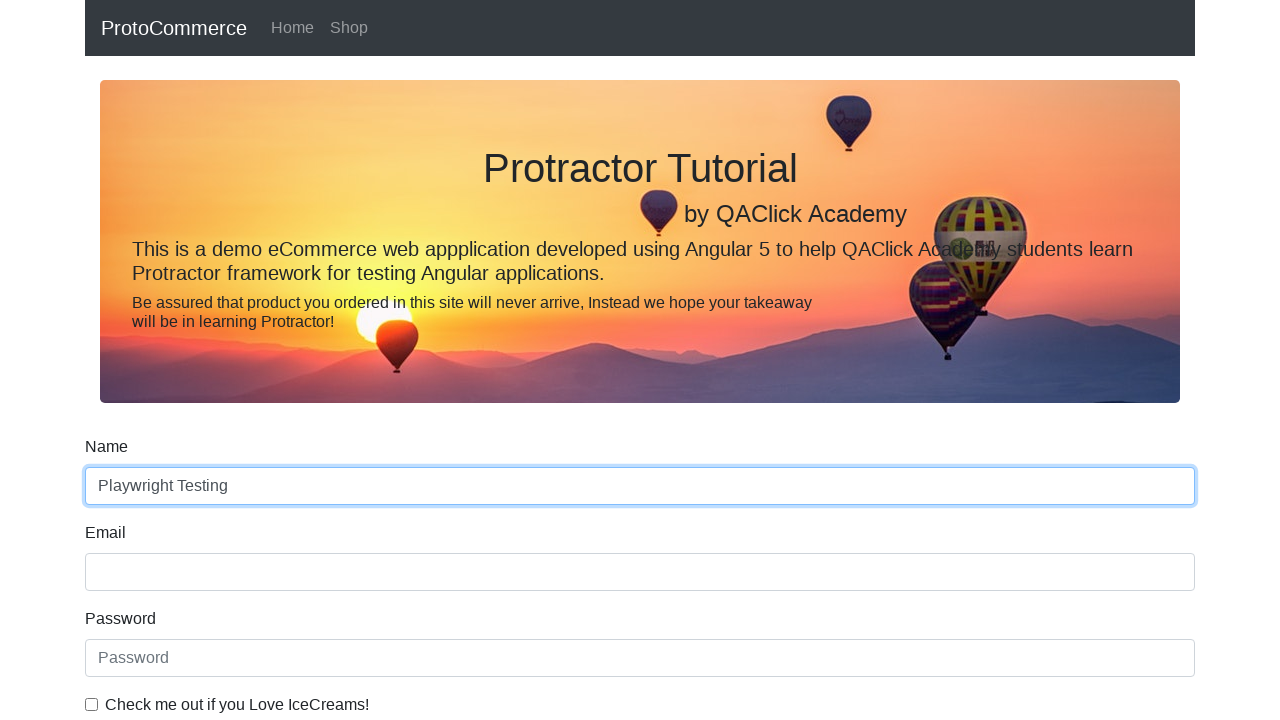